Tests the background color of the body element

Starting URL: https://vantaihahai.com/

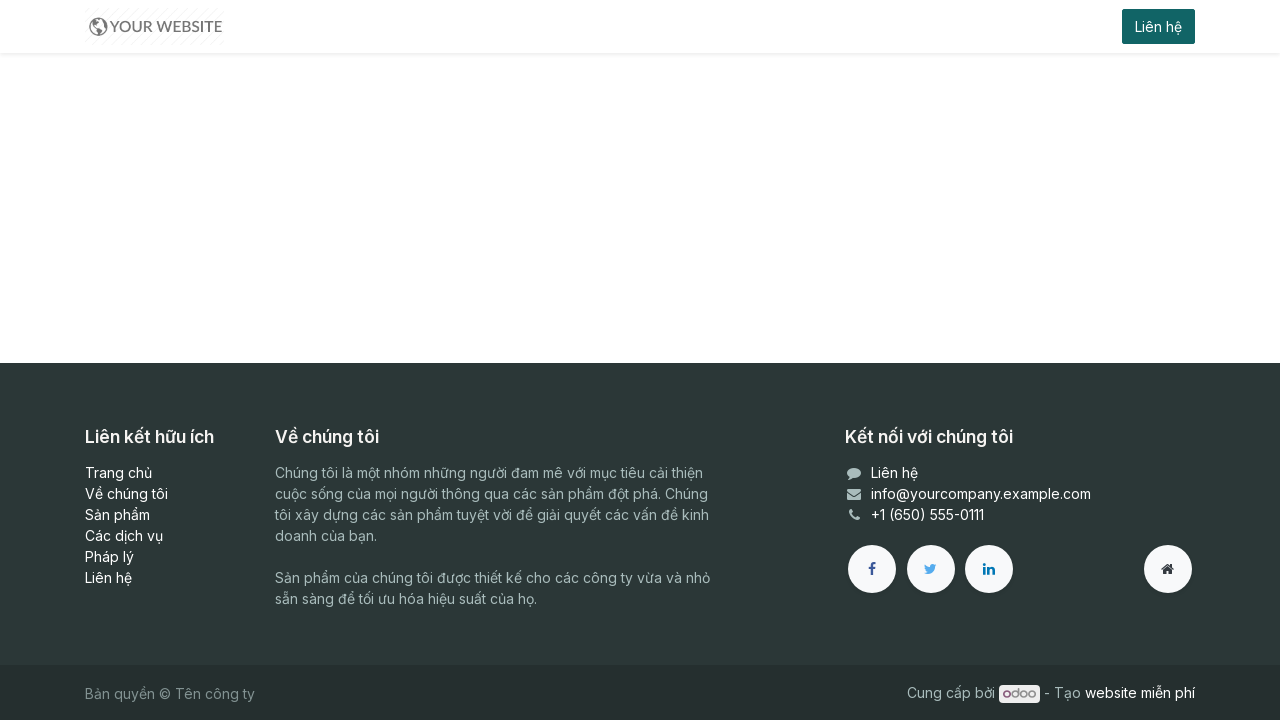

Located body element
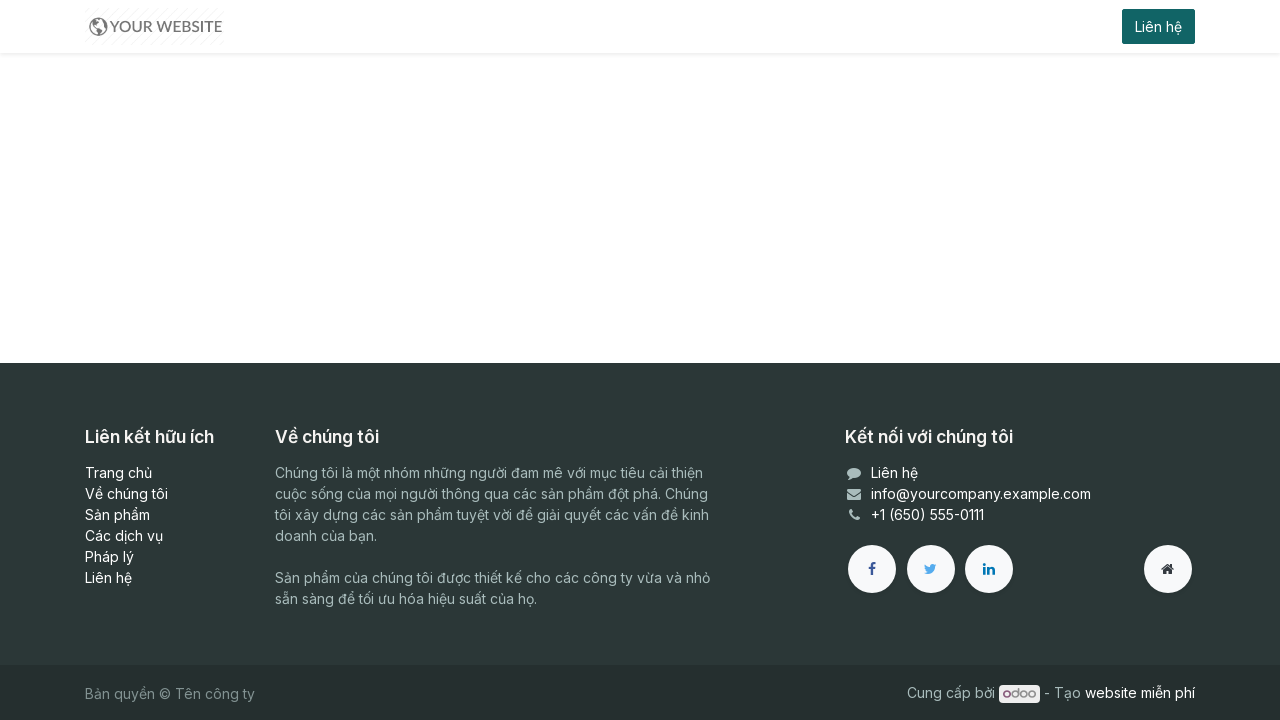

Retrieved computed background color of body element
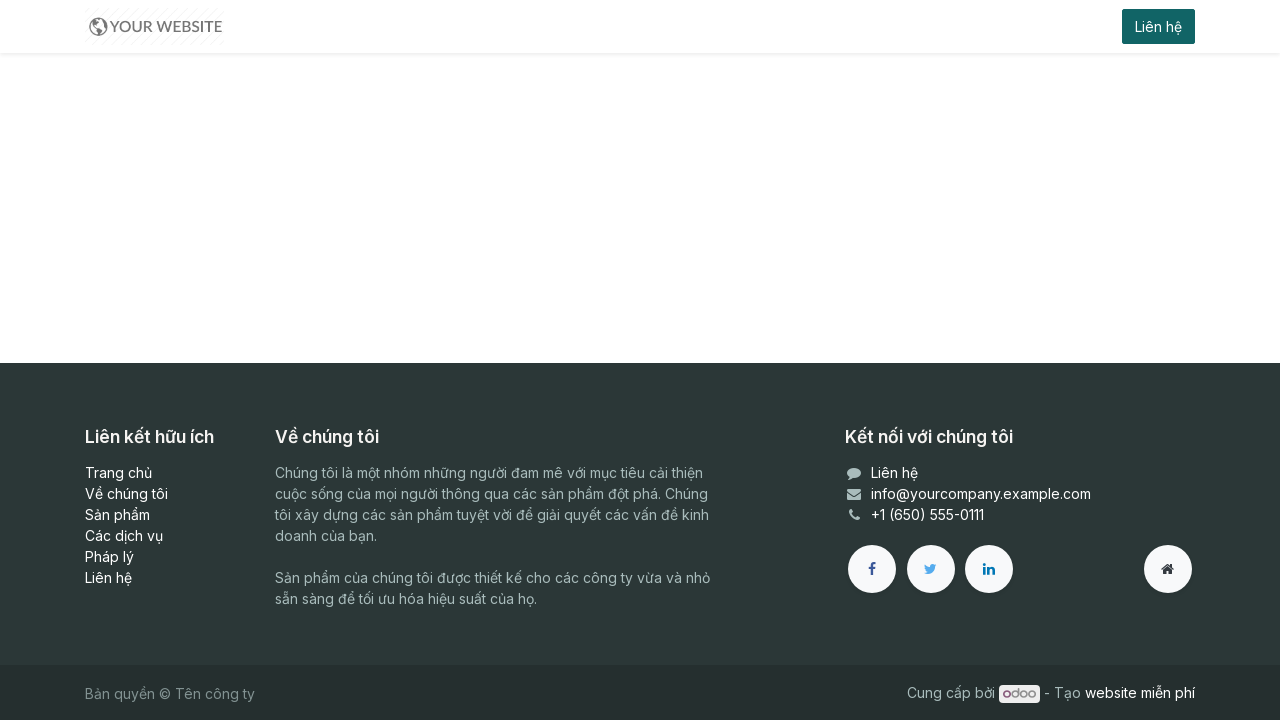

Parsed RGB values from background color string
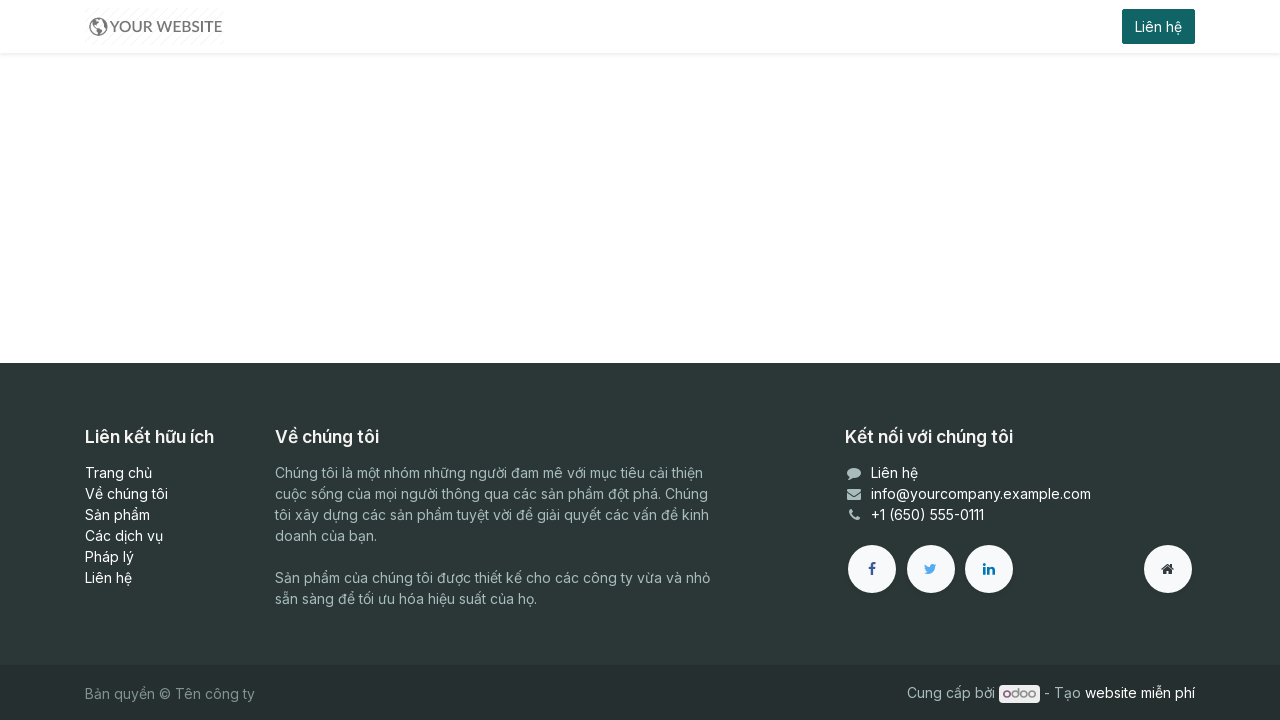

Converted RGB to hex color: #ffffff
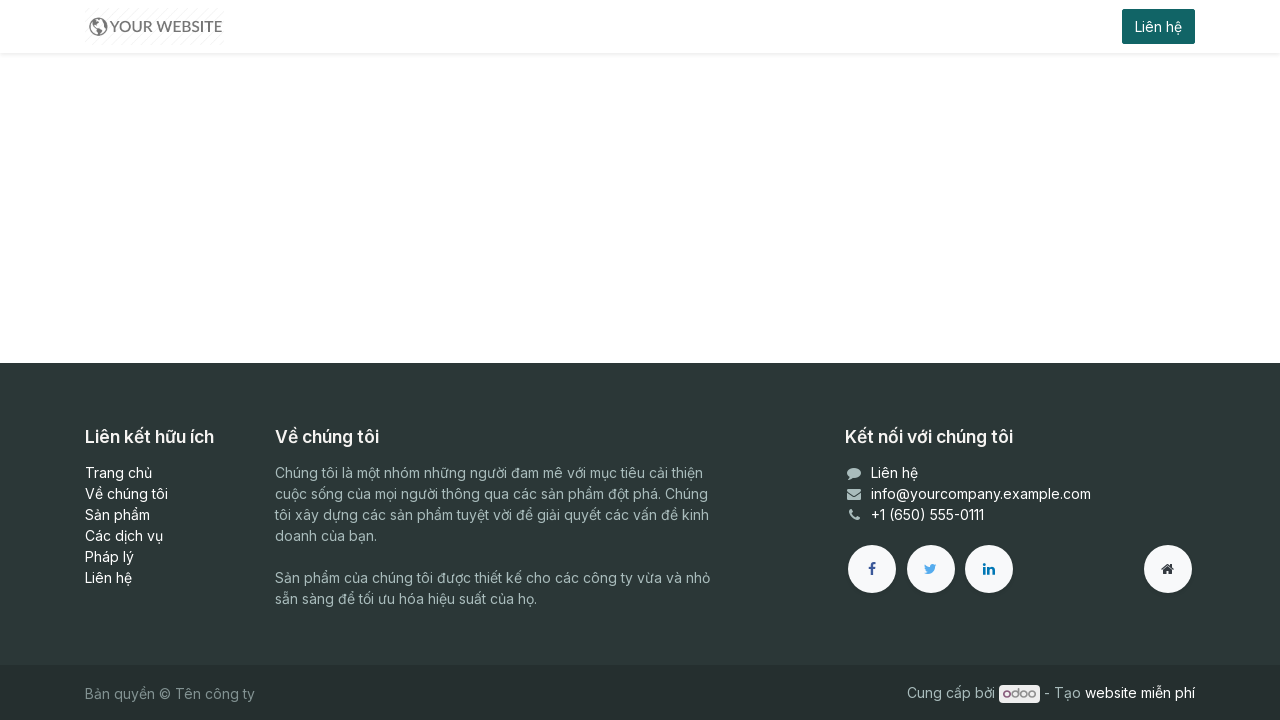

Asserted background color is white (#ffffff)
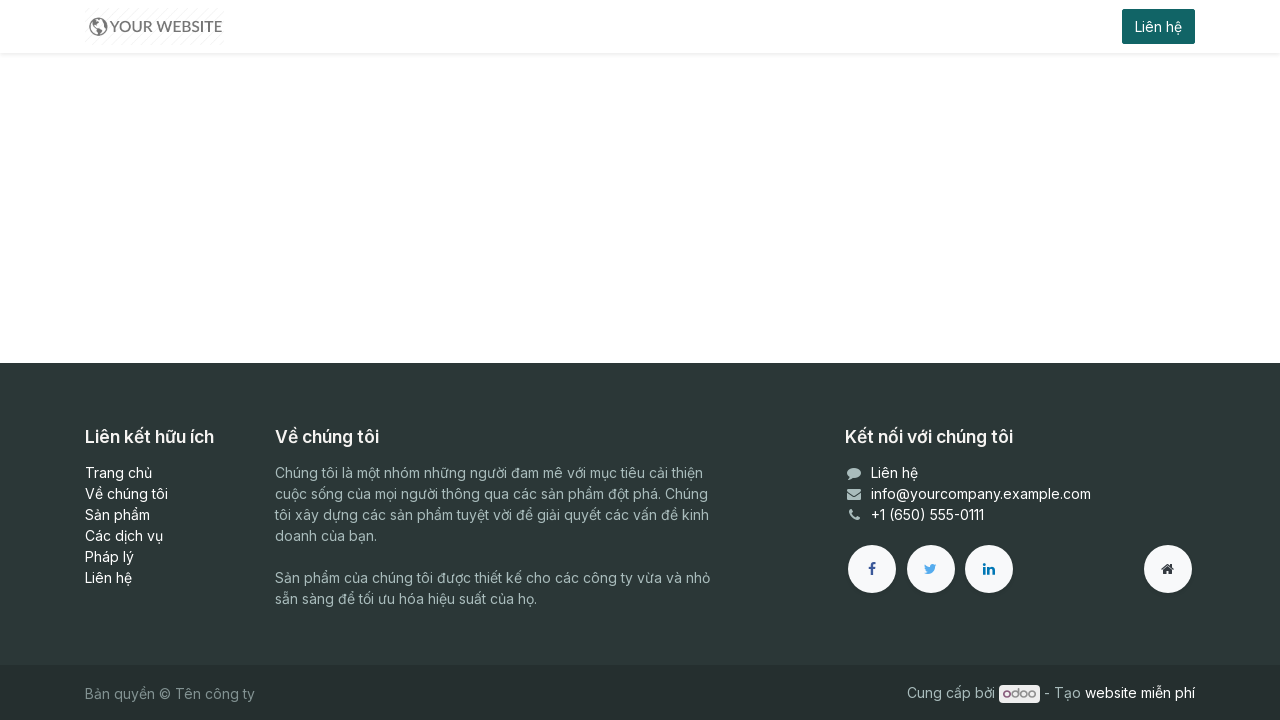

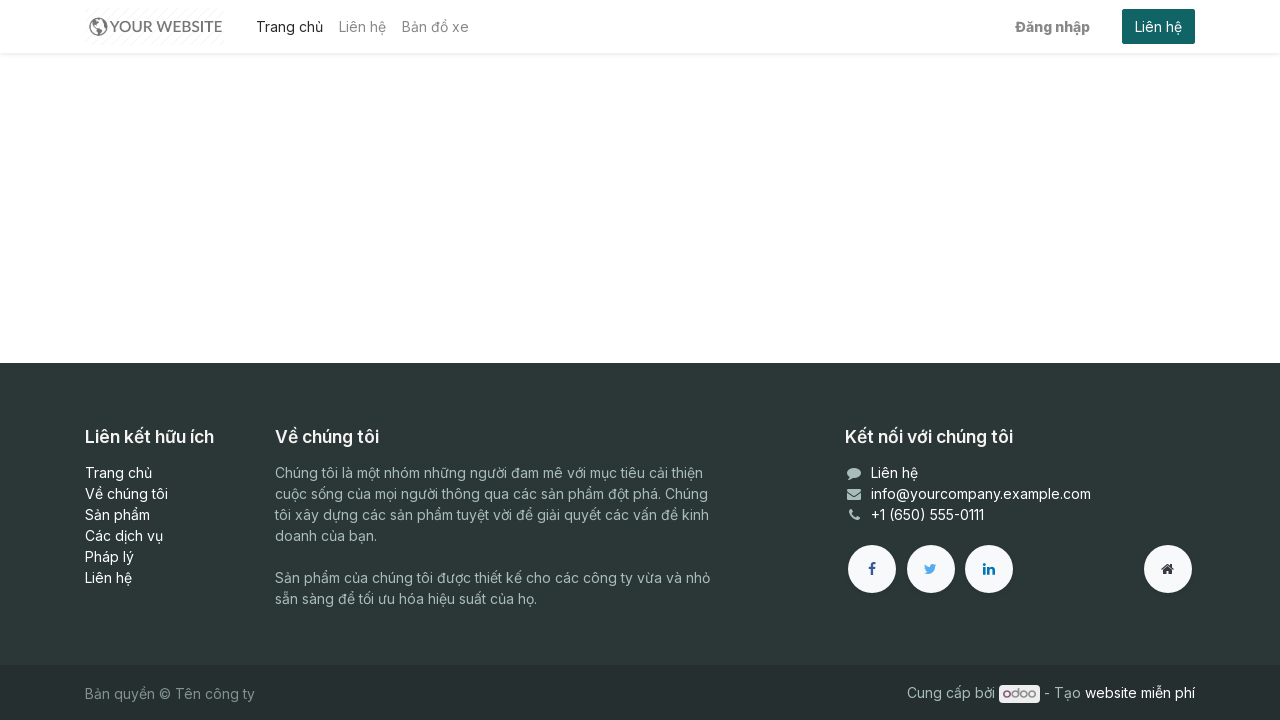